Clicks on Exit Intent link from the main page and navigates back

Starting URL: https://the-internet.herokuapp.com

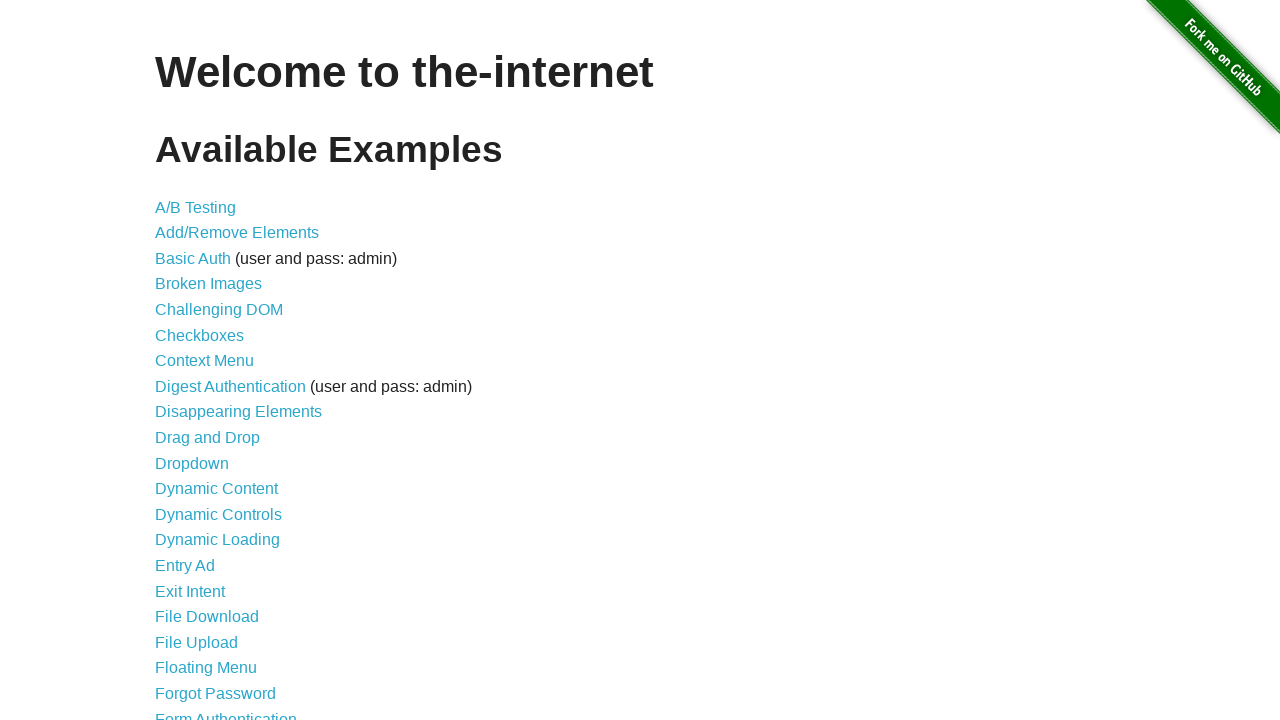

Clicked on Exit Intent link from the main page at (190, 591) on xpath=//*[@id="content"]/ul/li[16]/a
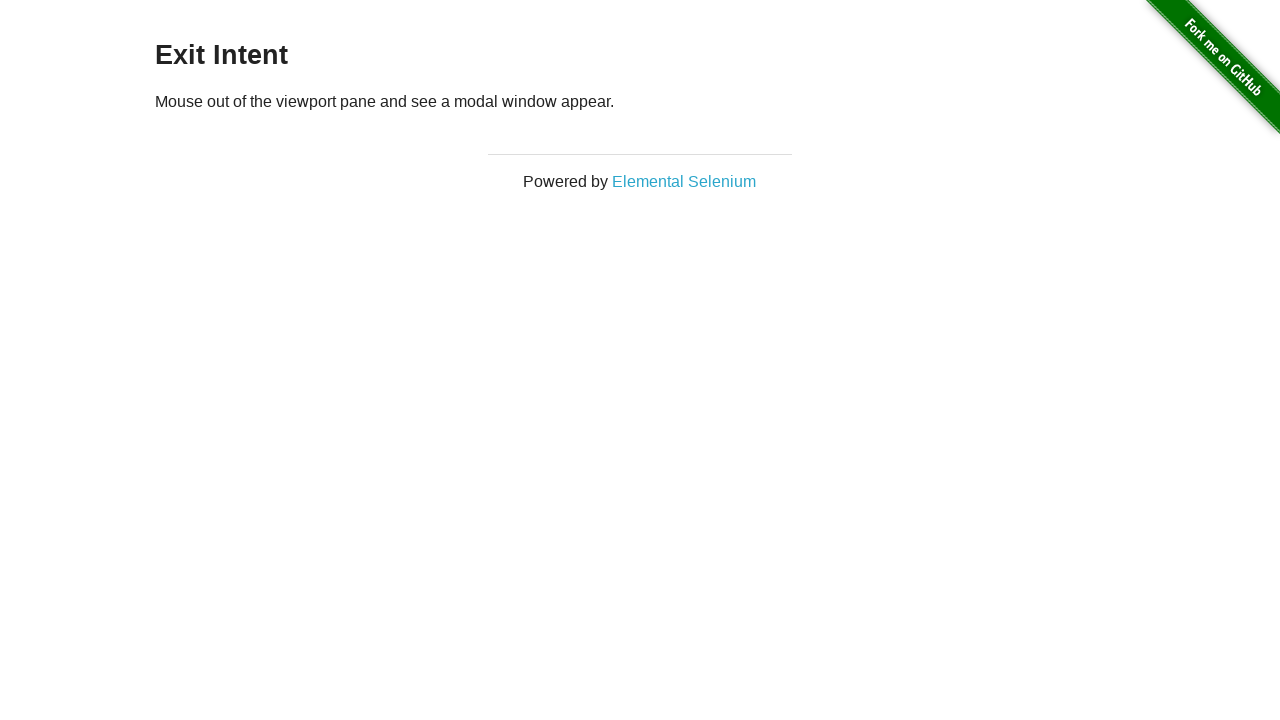

Navigated back to main page
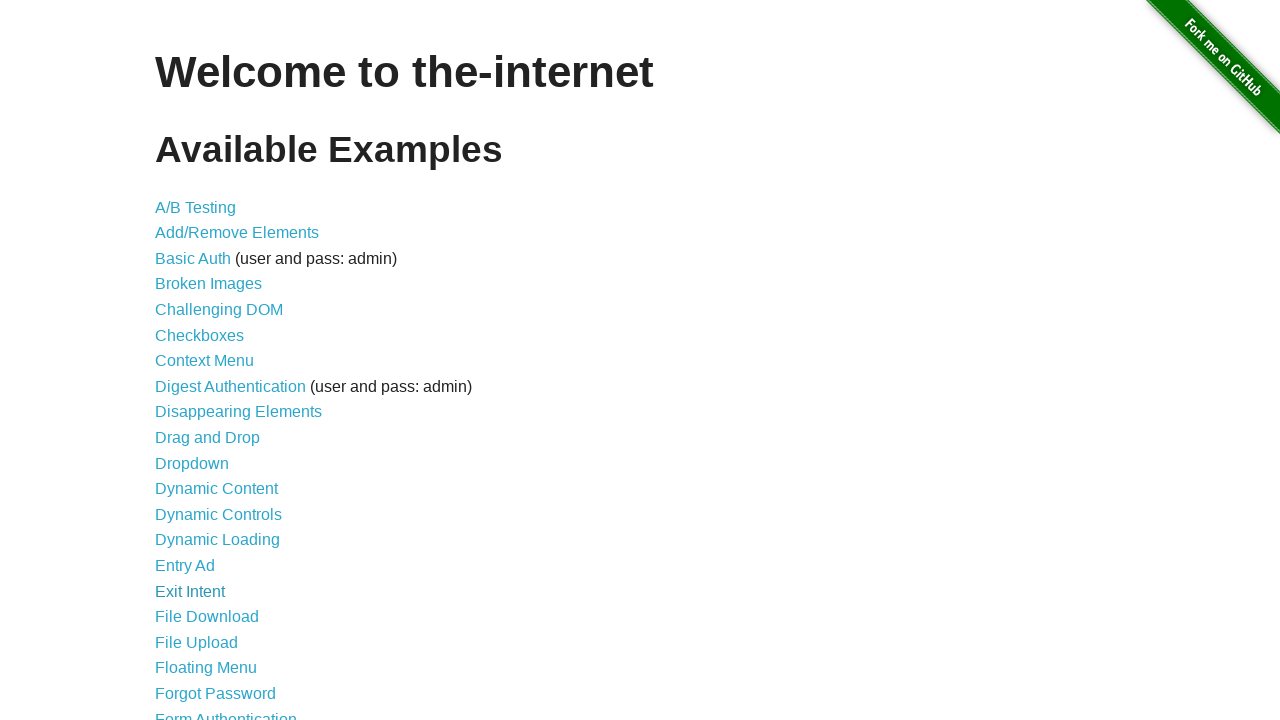

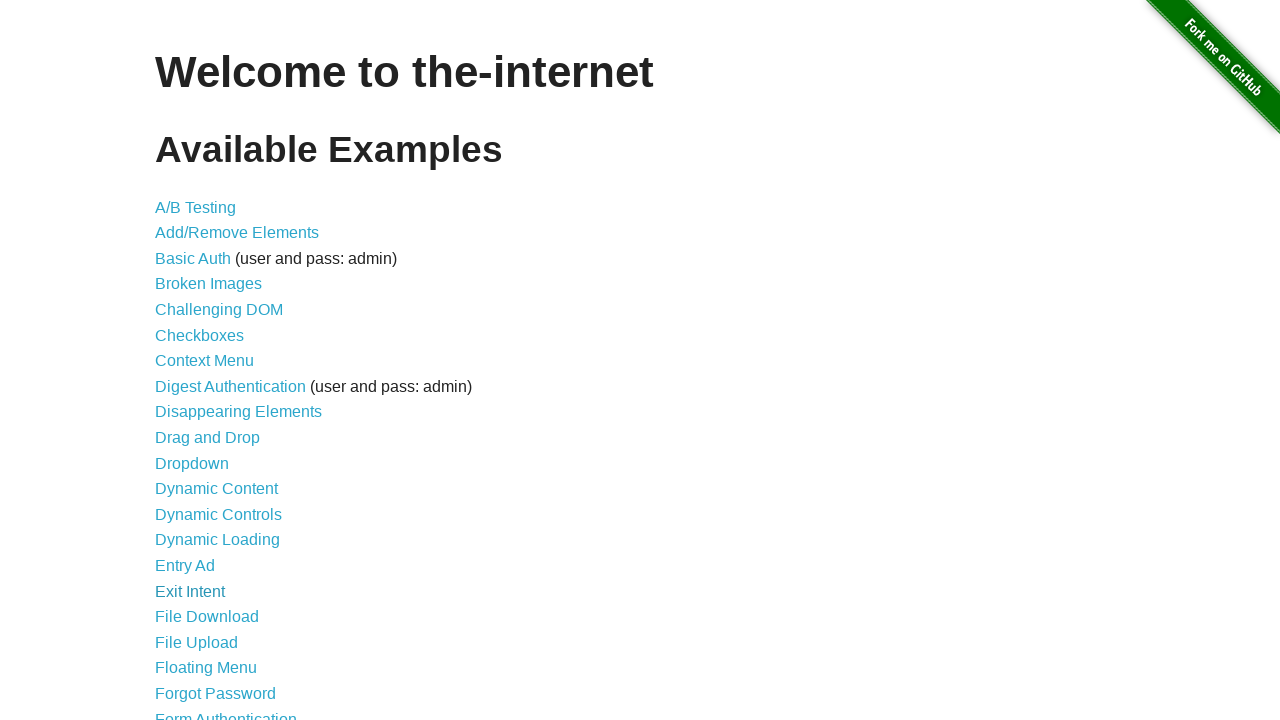